Tests dropdown selection functionality by selecting different car options using various selection methods (by index, value, and visible text)

Starting URL: https://www.letskodeit.com/practice

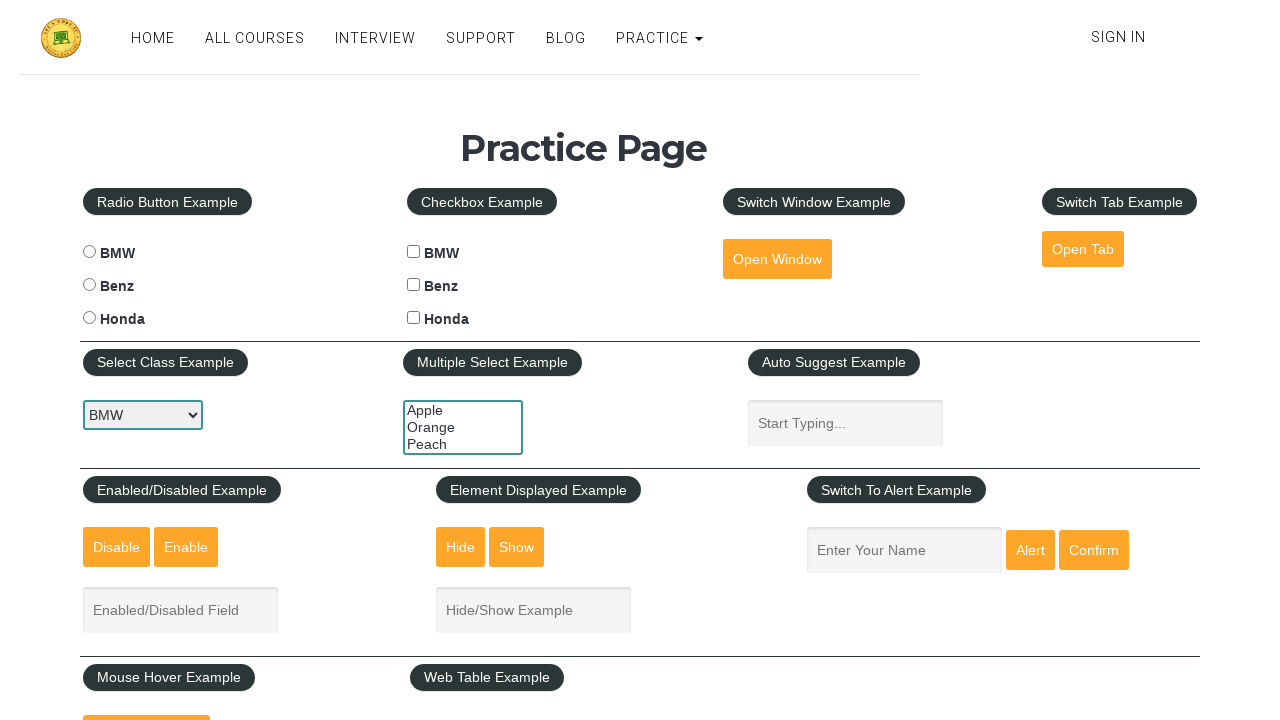

Located dropdown element with id 'carselect'
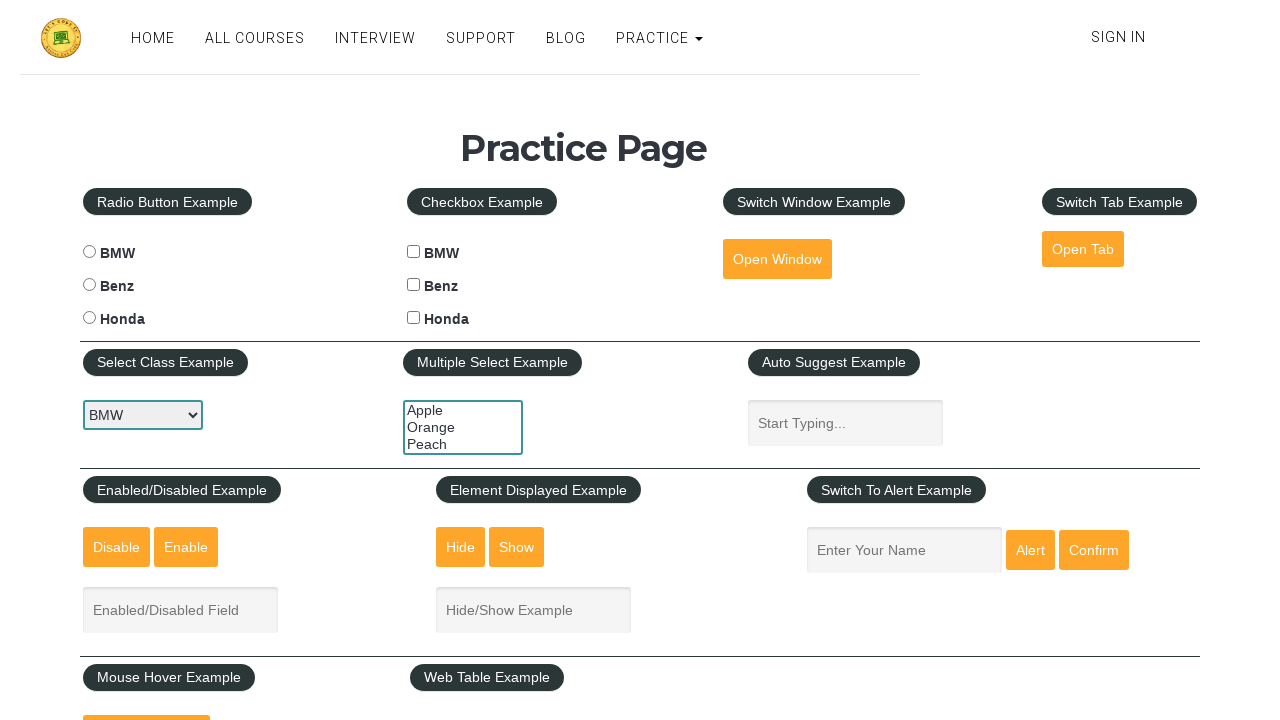

Selected BMW car option by index 0 on #carselect
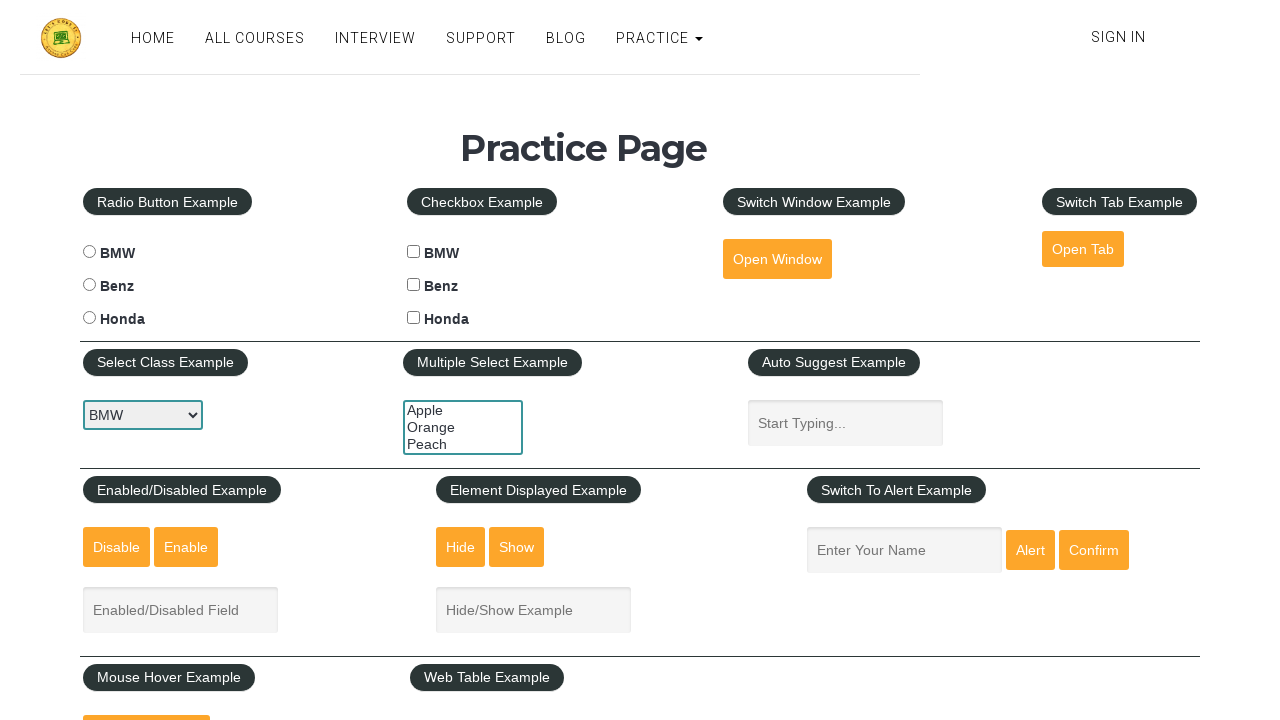

Selected Mercedes-Benz car option by value 'benz' on #carselect
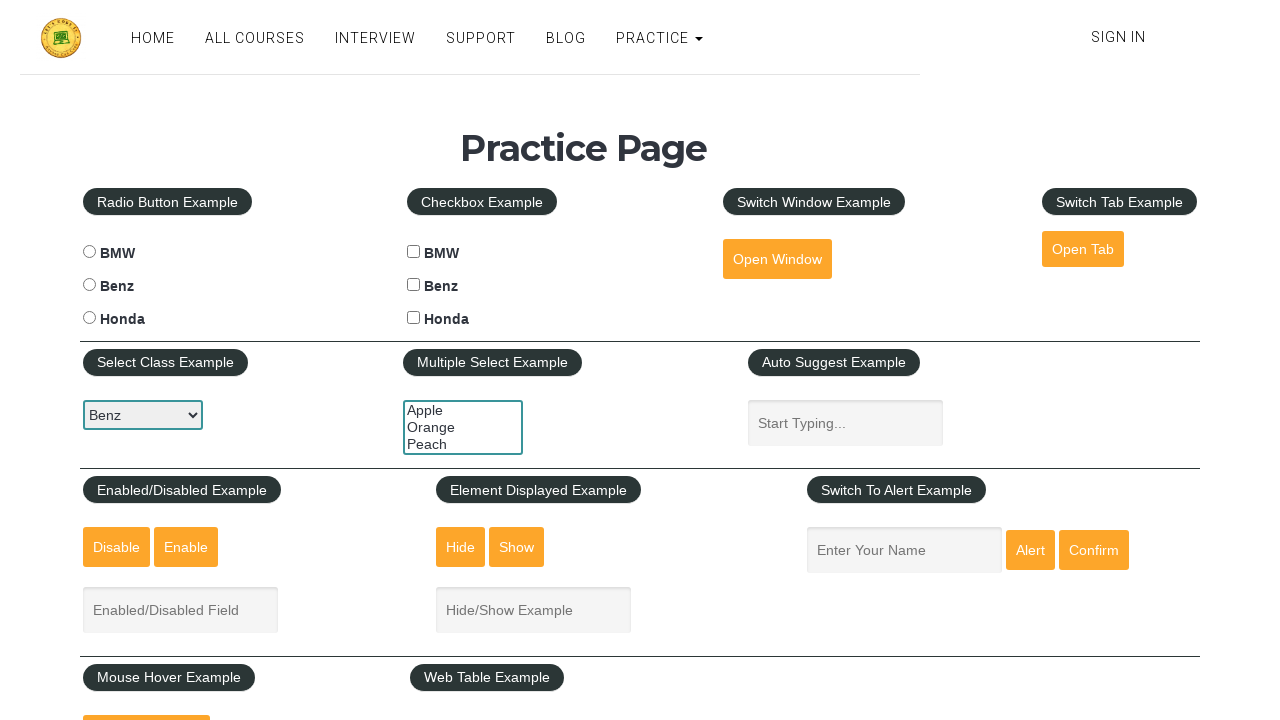

Selected Honda car option by visible text label on #carselect
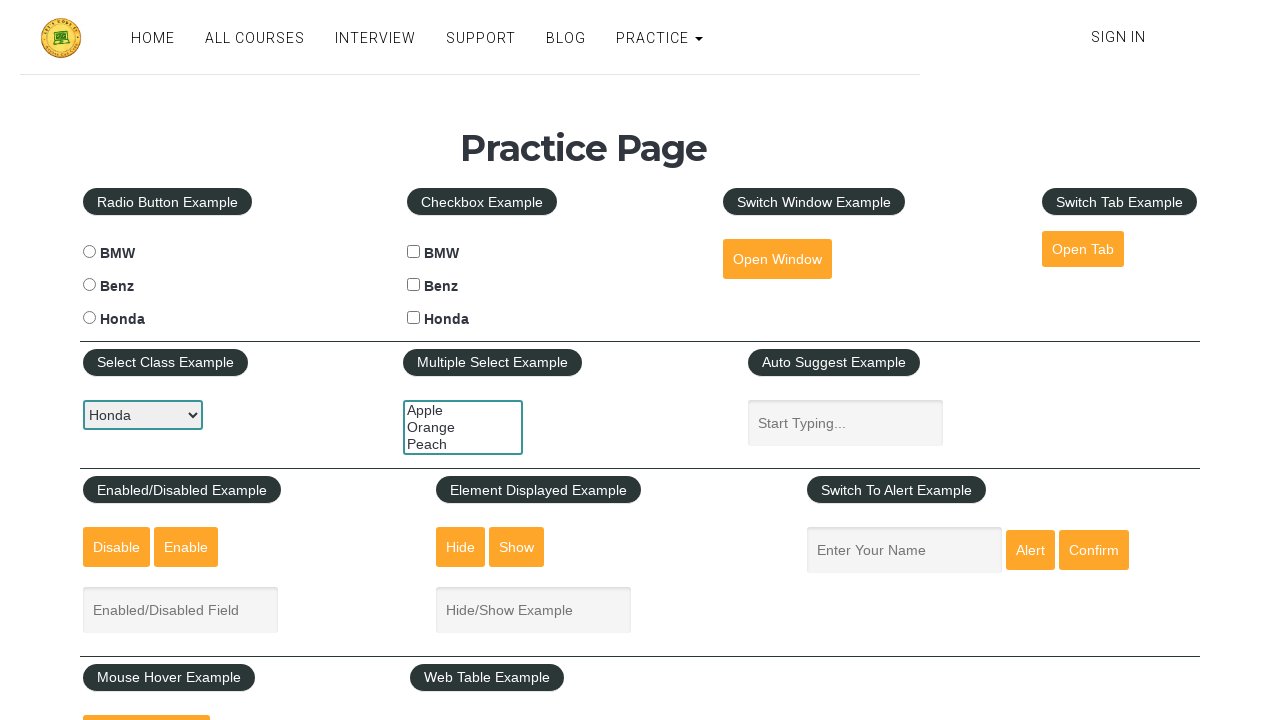

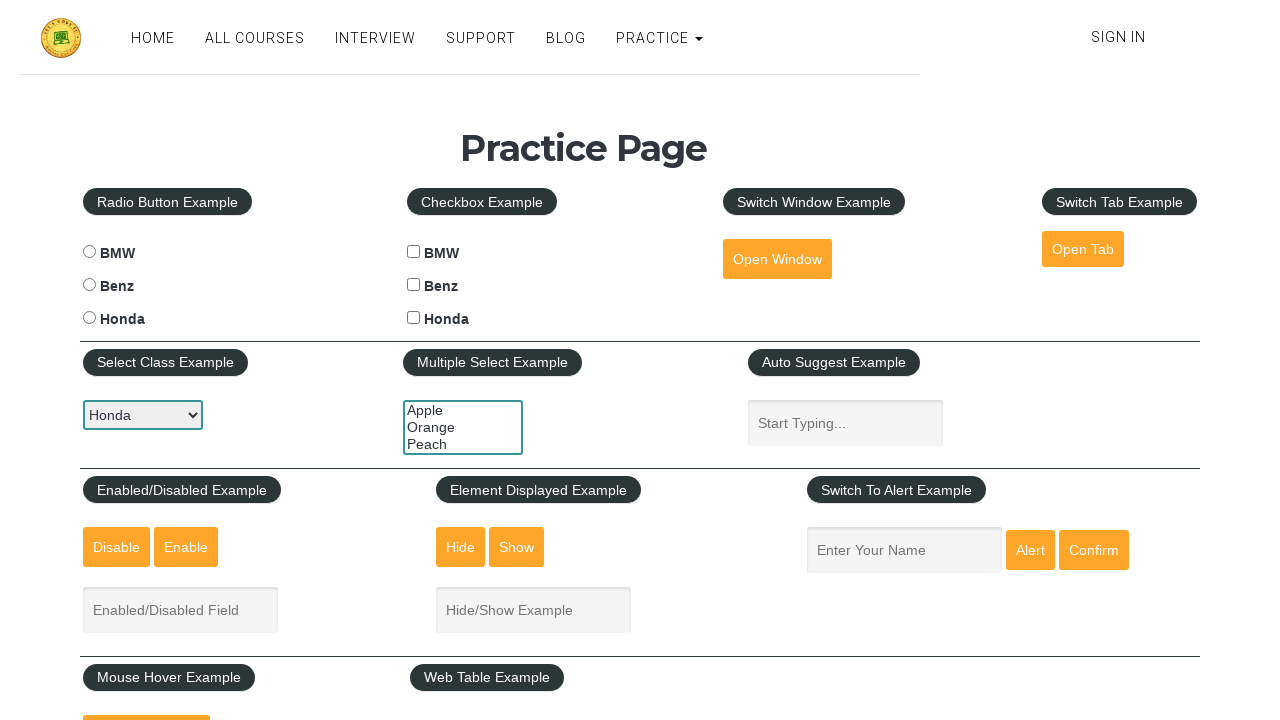